Tests horizontal slider functionality by setting it to the maximum value of 5 using JavaScript and verifying the displayed value

Starting URL: https://the-internet.herokuapp.com/horizontal_slider

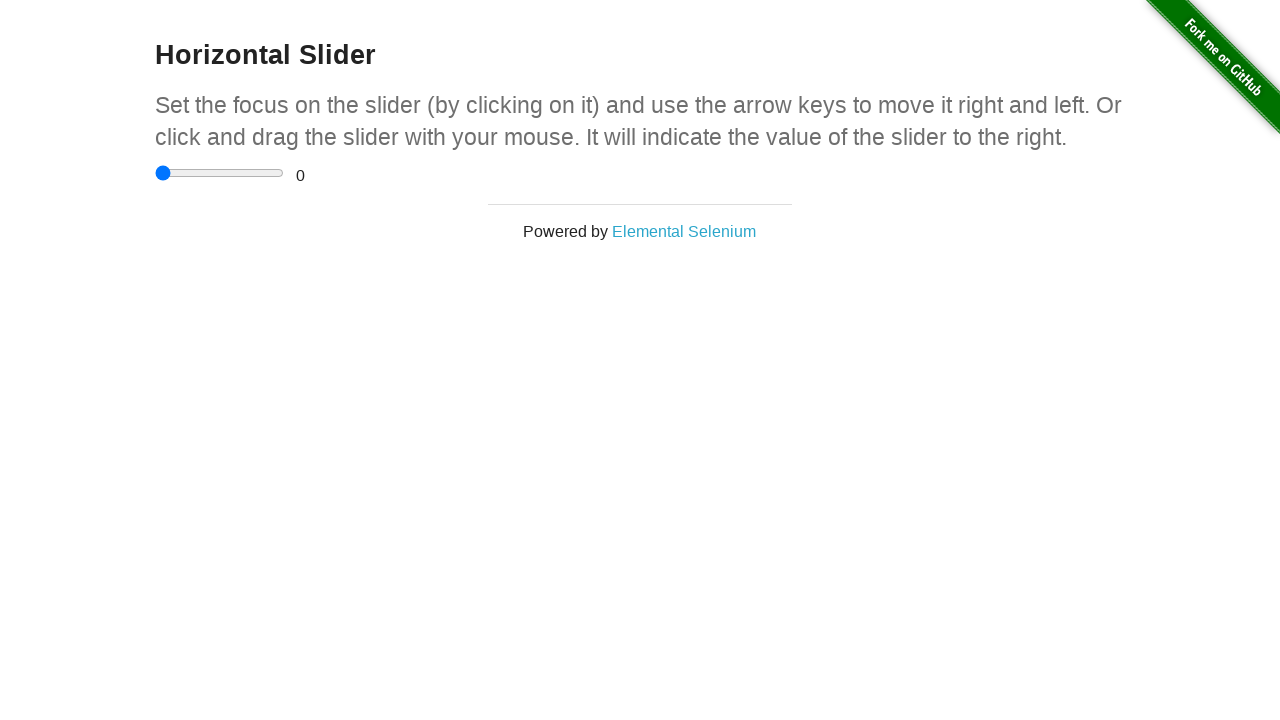

Waited for horizontal slider to be visible
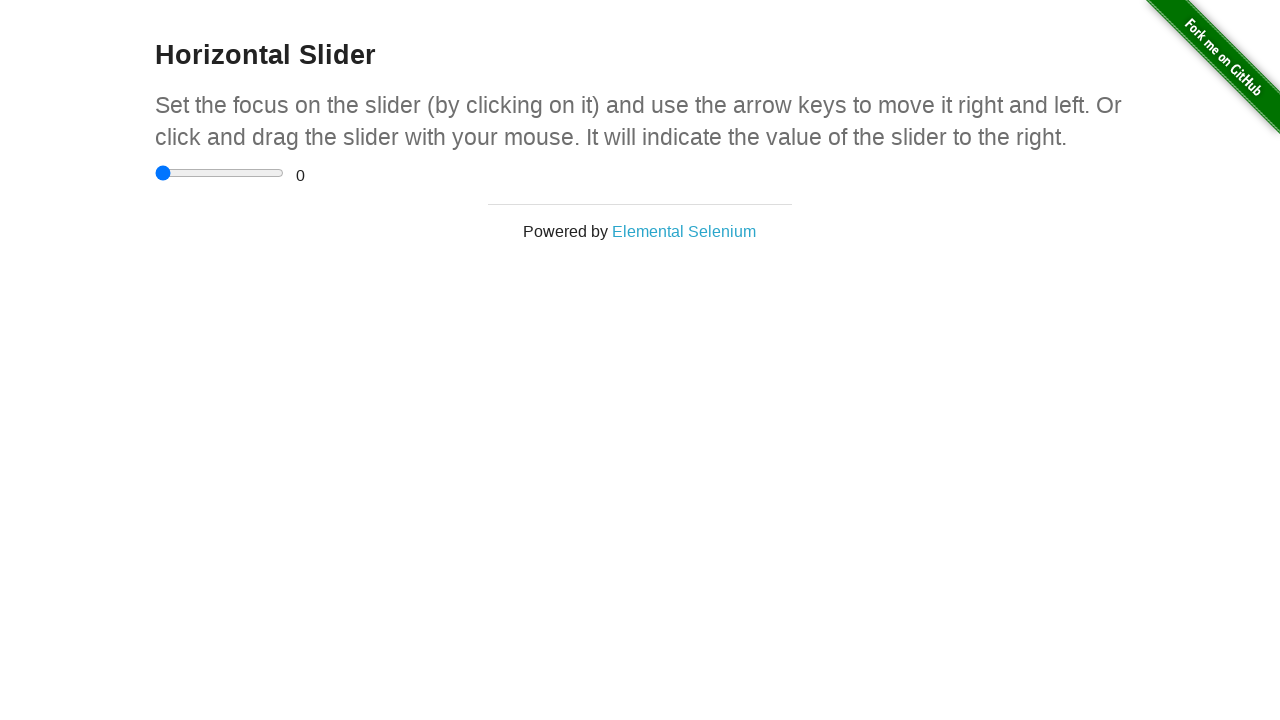

Set slider value to 5 using JavaScript and dispatched change event
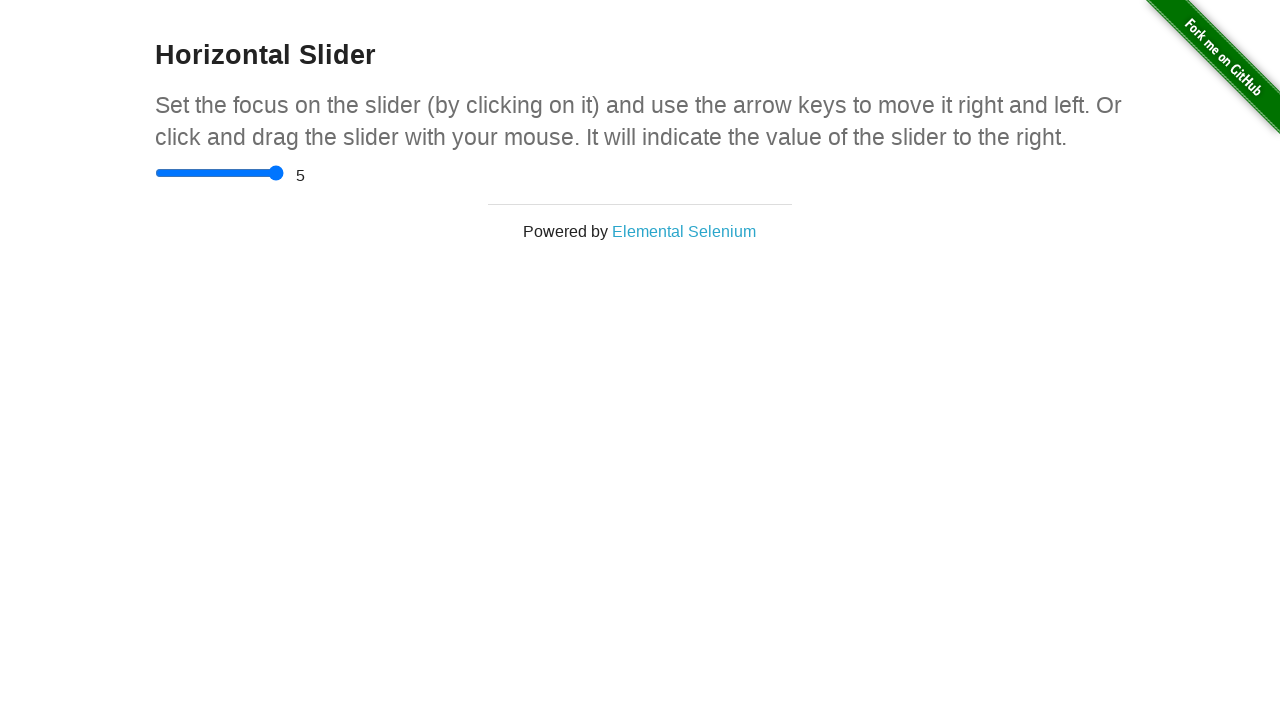

Located the range display element
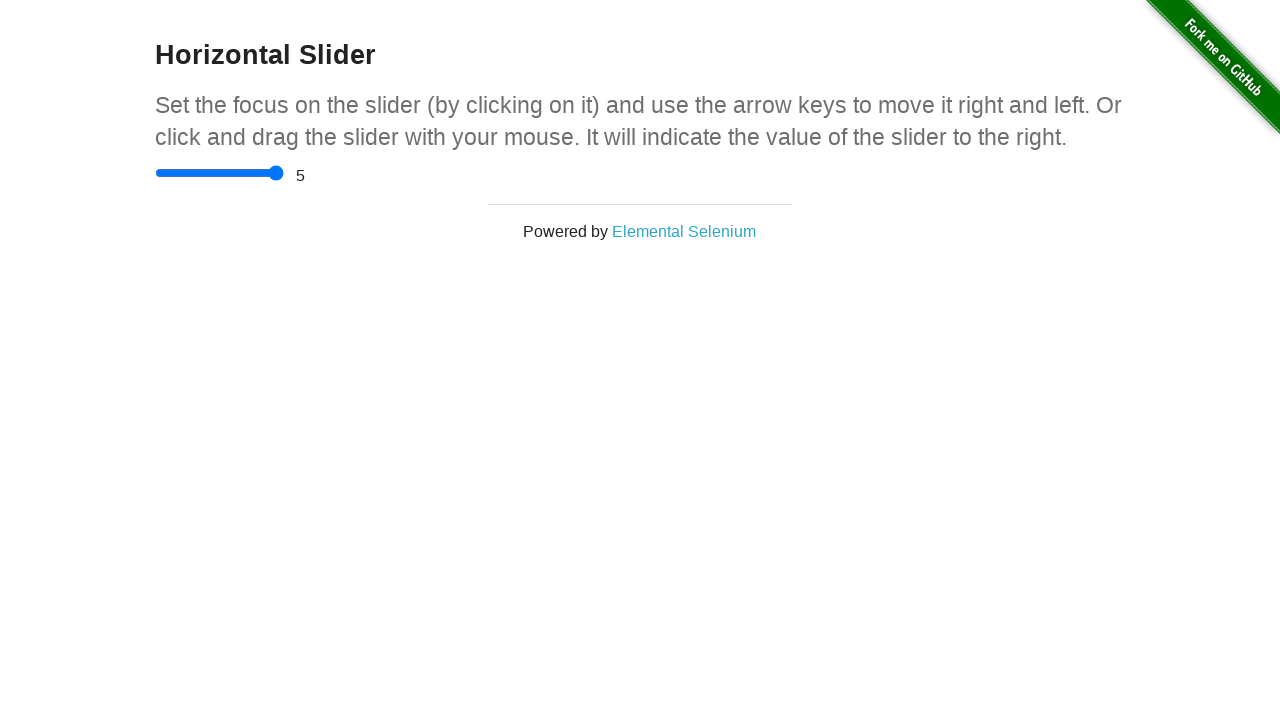

Verified slider displayed value equals 5 (maximum value)
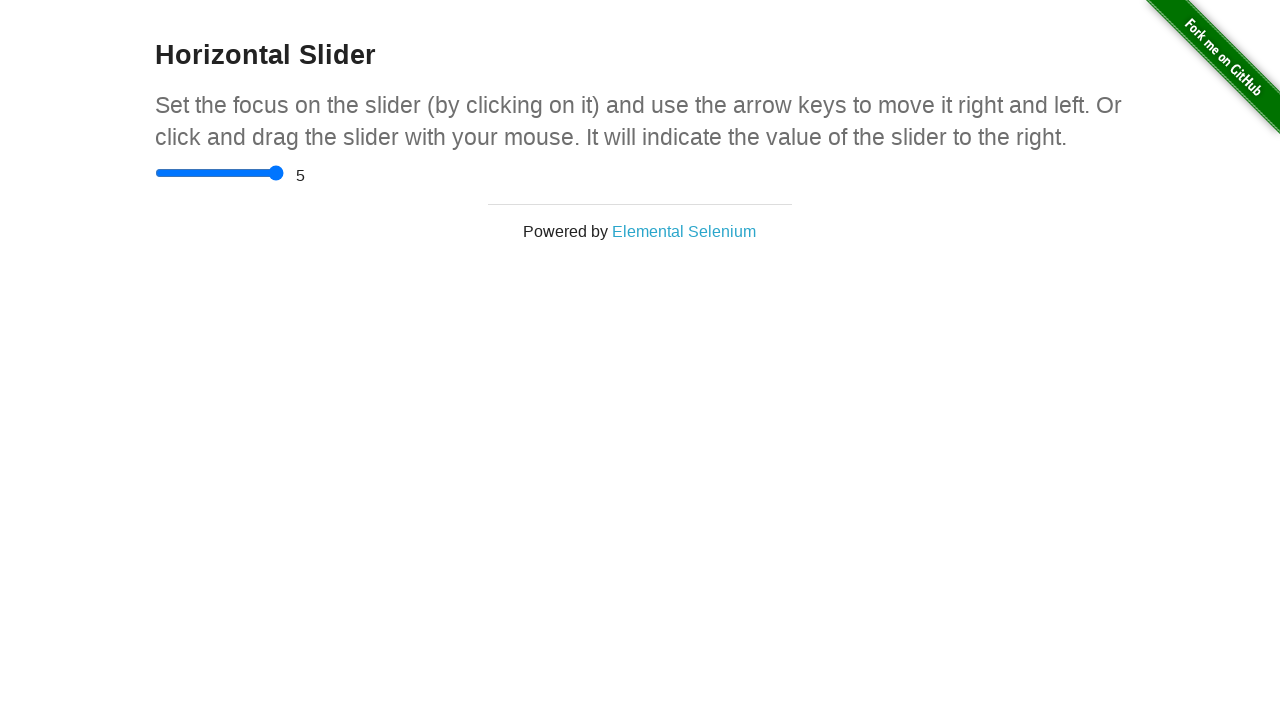

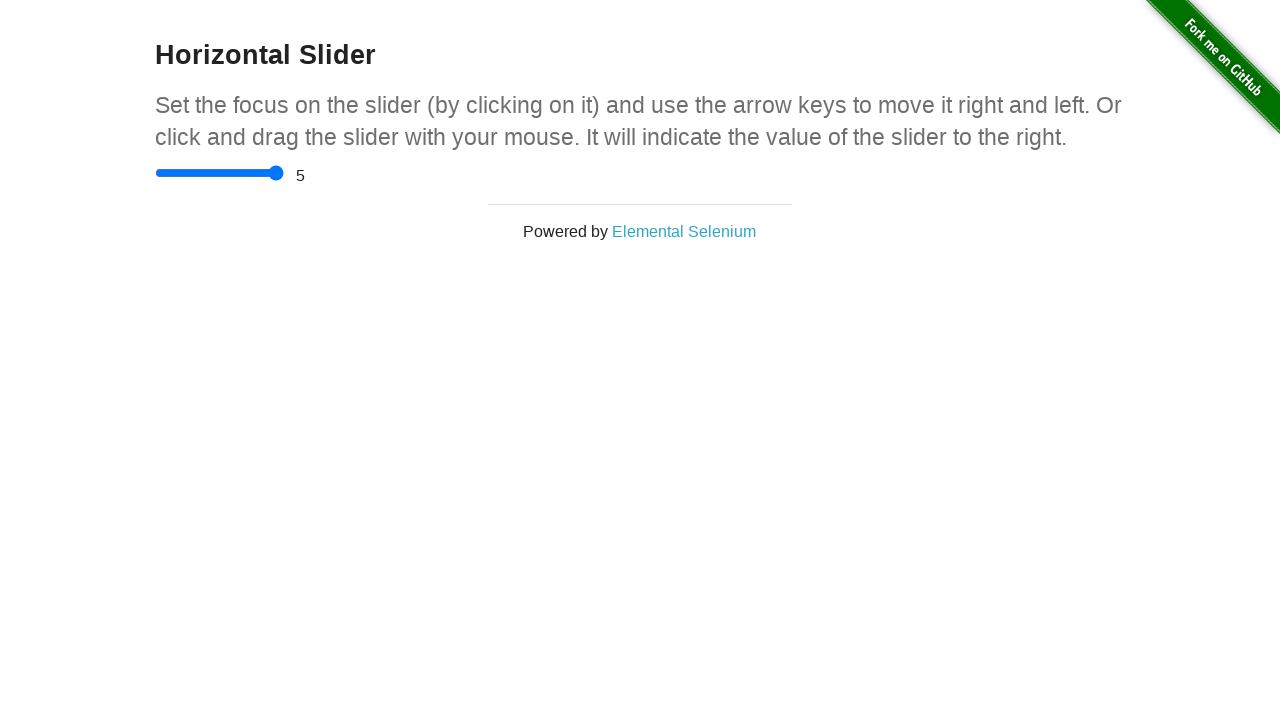